Tests Bootstrap dropdown functionality by clicking a dropdown menu trigger and selecting the "Another action" option from the dropdown list.

Starting URL: https://v4-alpha.getbootstrap.com/components/dropdowns/

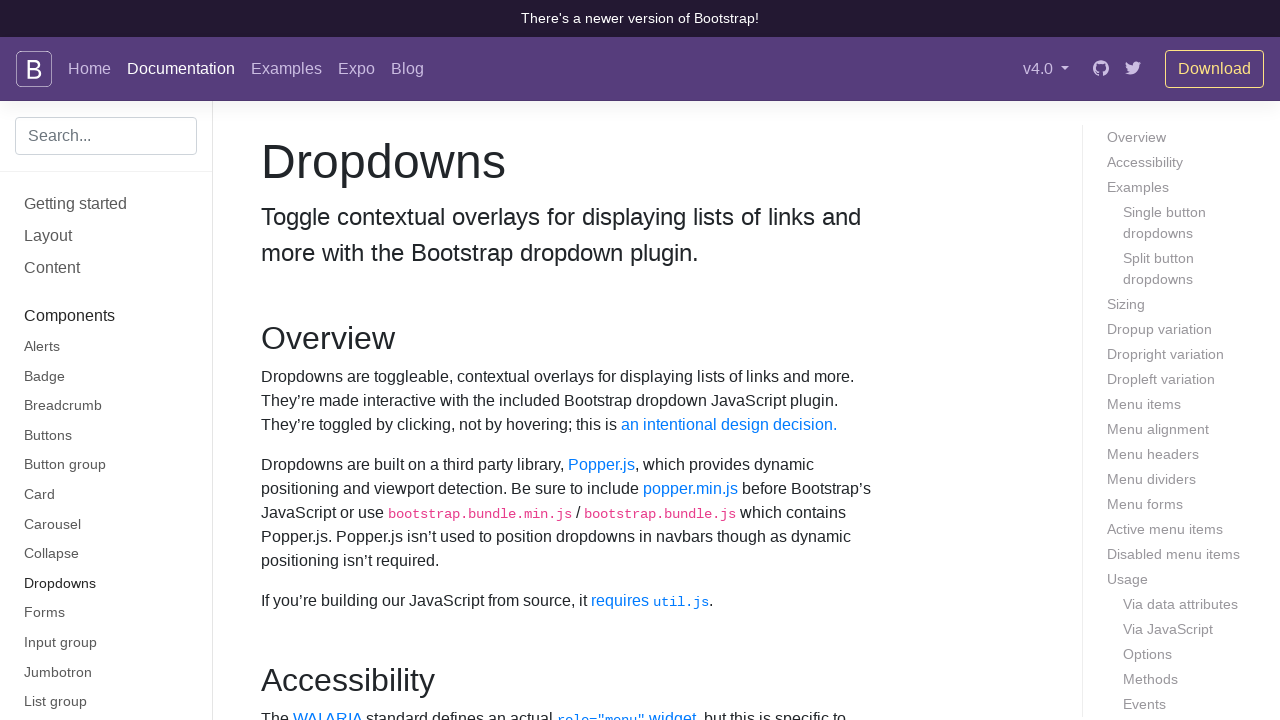

Clicked dropdown menu trigger at (361, 360) on #dropdownMenuLink
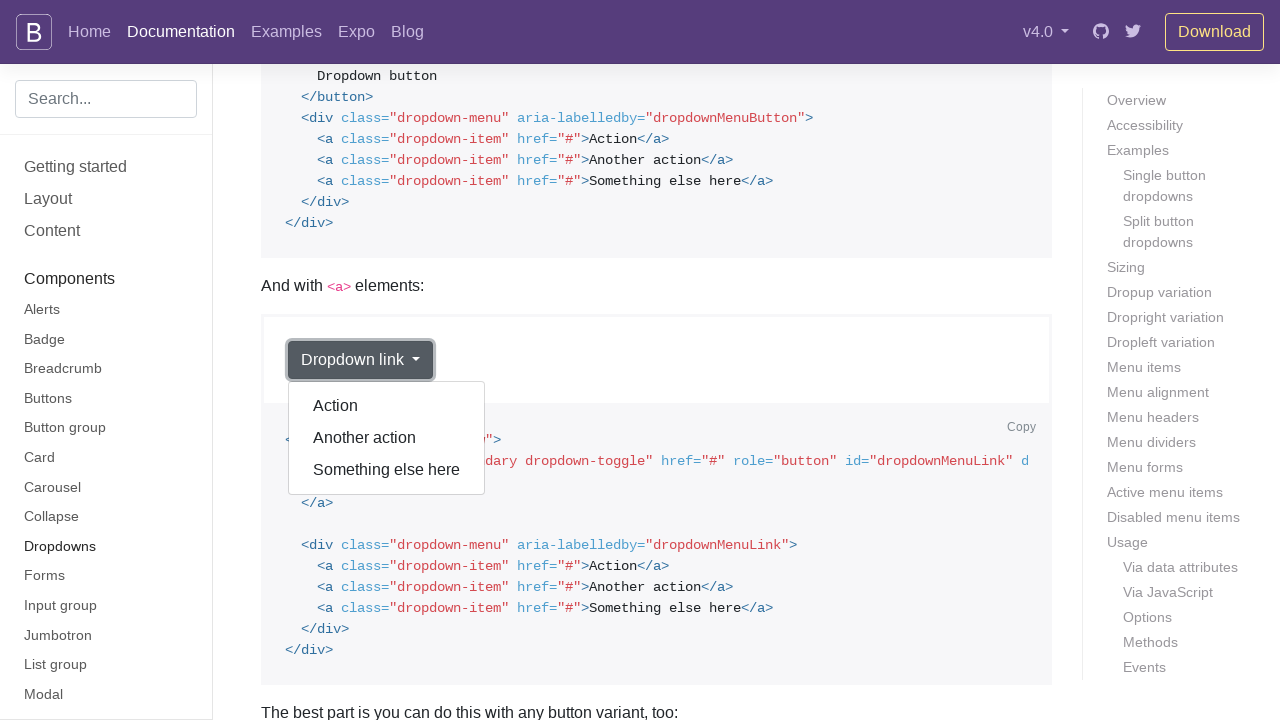

Dropdown menu appeared
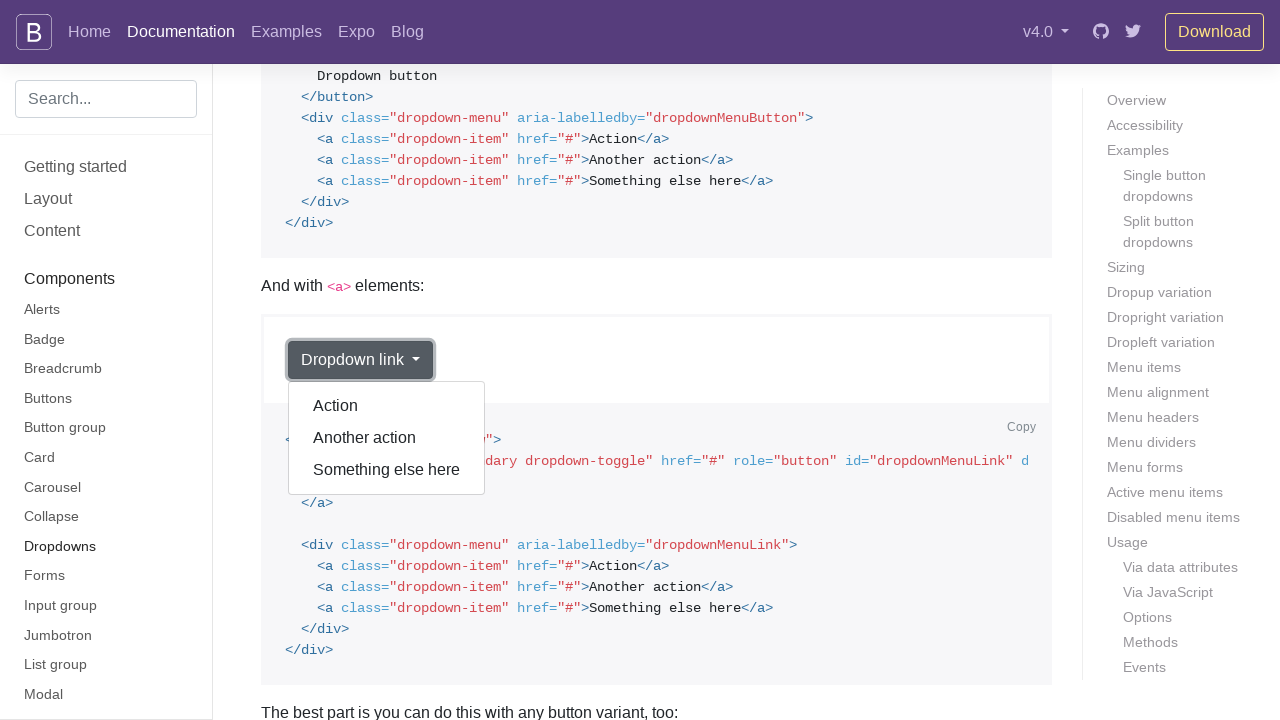

Clicked 'Another action' option from dropdown menu at (387, 438) on div.dropdown-menu[aria-labelledby='dropdownMenuLink'] >> text=Another action
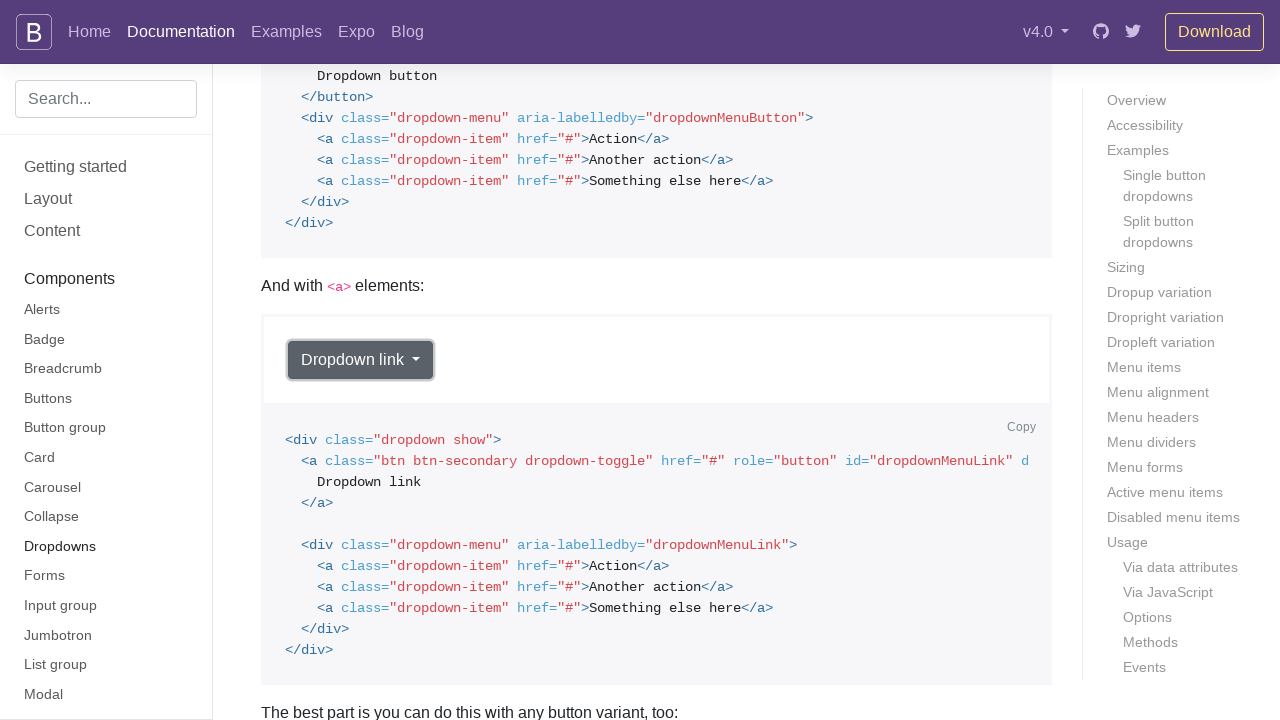

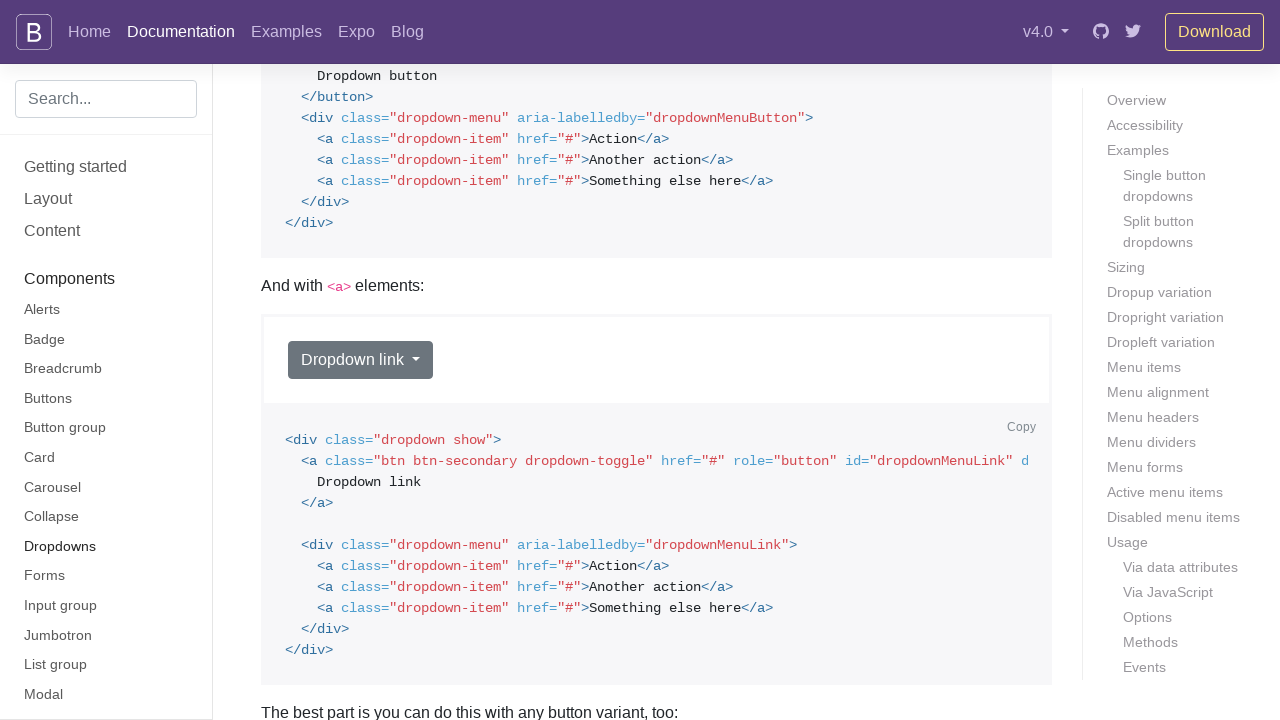